Navigates to the Python.org homepage and verifies that "Python" appears in the page title

Starting URL: https://www.python.org

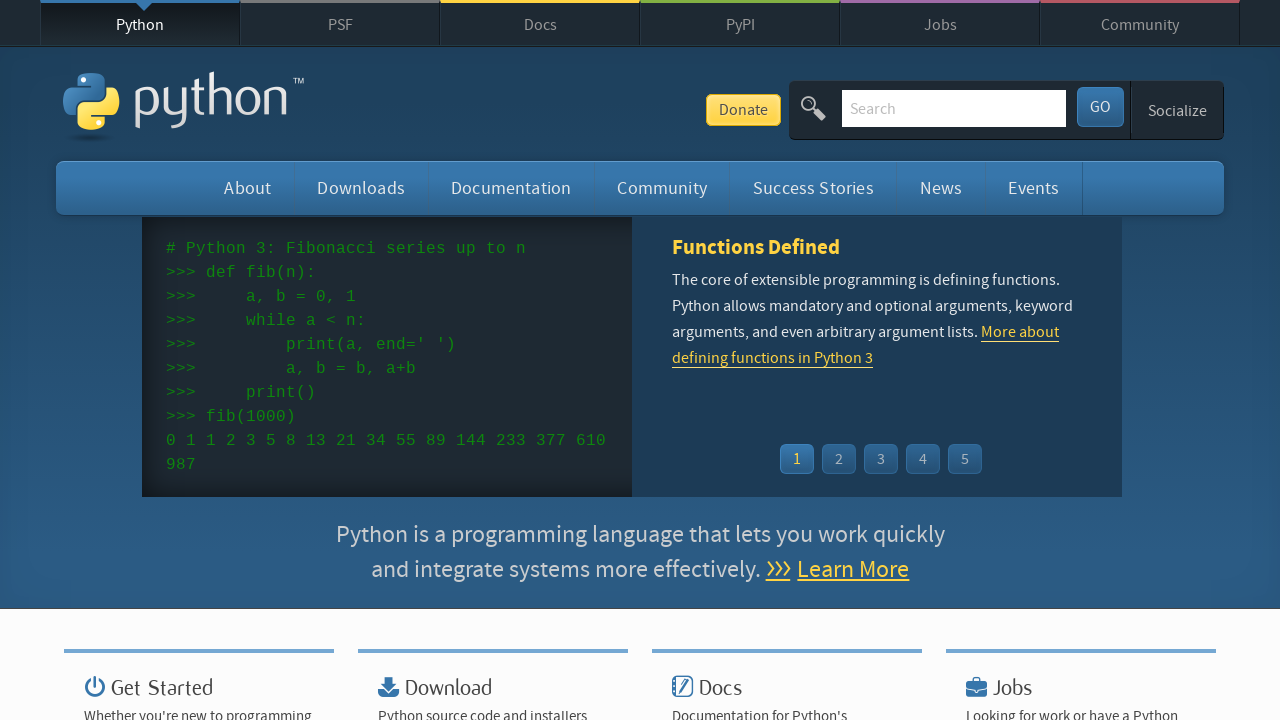

Navigated to Python.org homepage
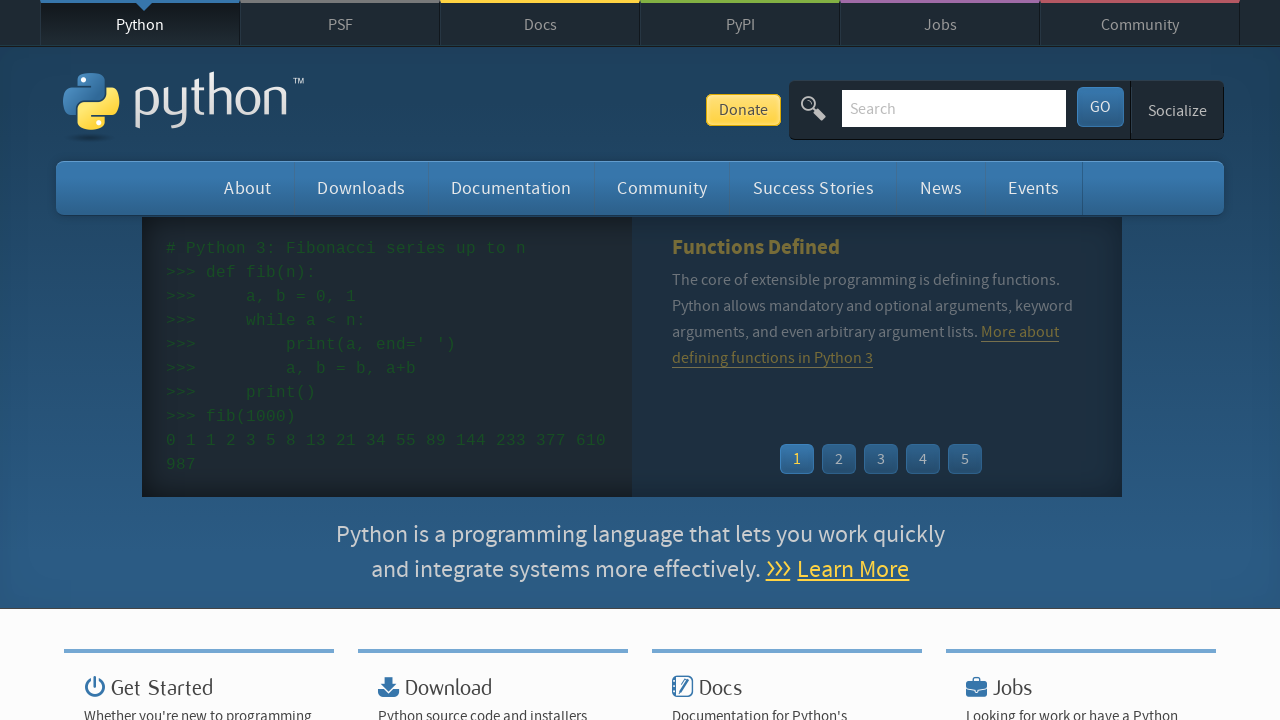

Verified that 'Python' appears in page title
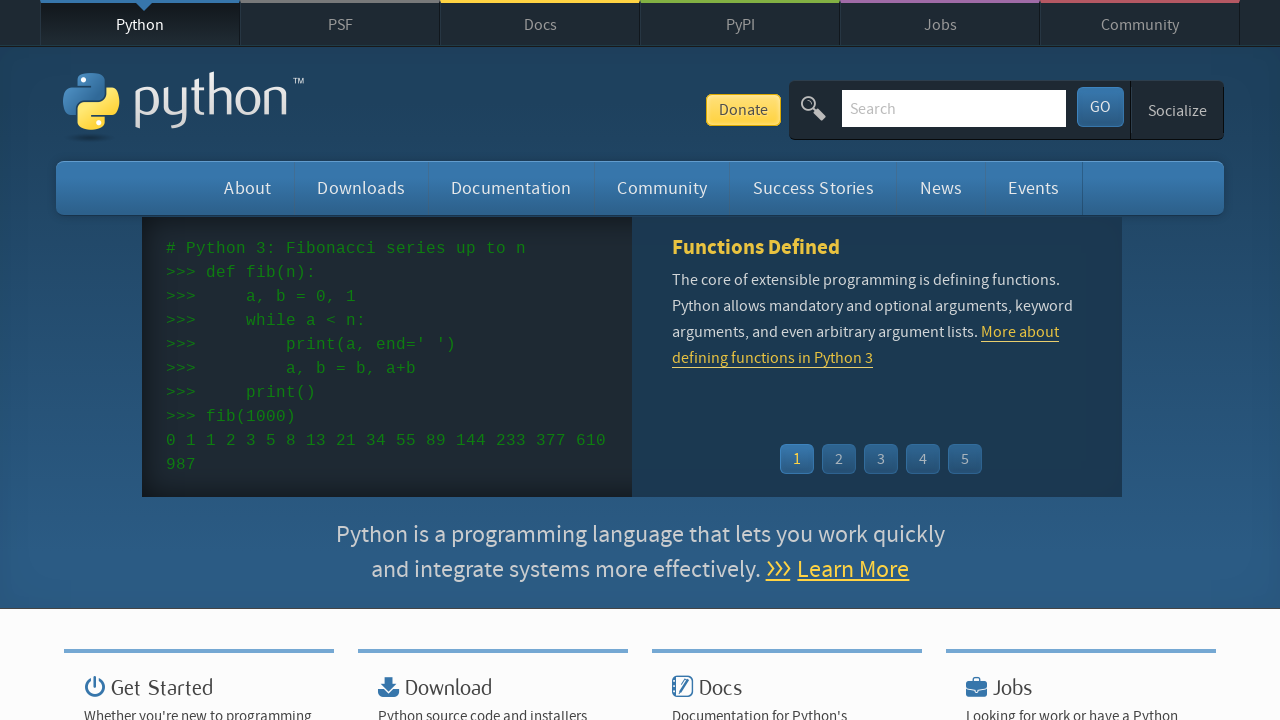

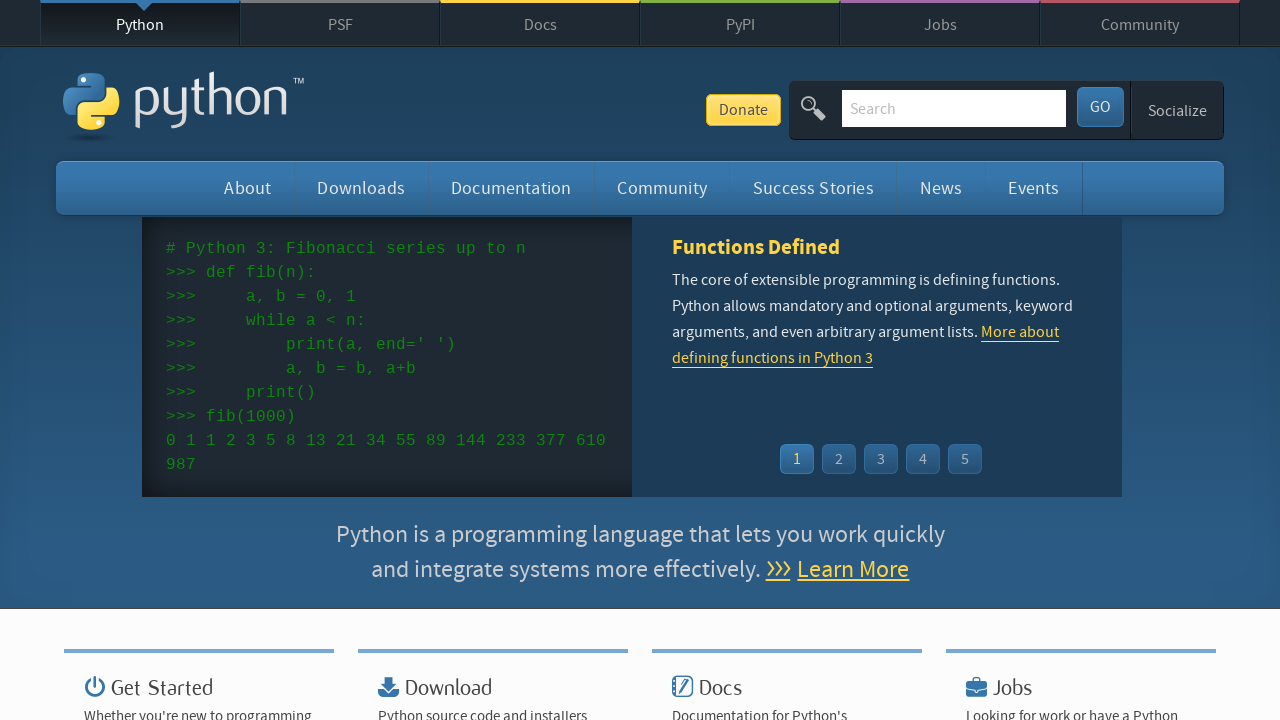